Tests that an unsaved change to an employee's name doesn't persist when switching between employees

Starting URL: https://devmountain-qa.github.io/employee-manager/1.2_Version/index.html

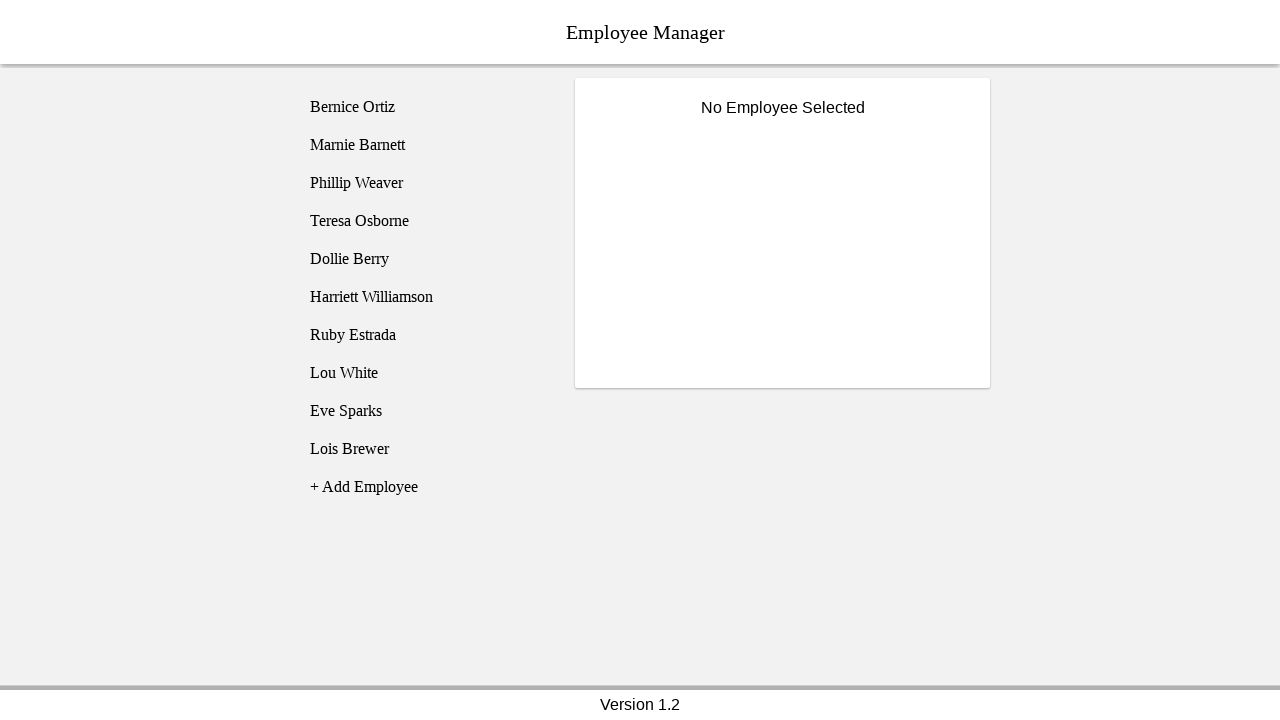

Clicked on Bernice Ortiz employee at (425, 107) on [name='employee1']
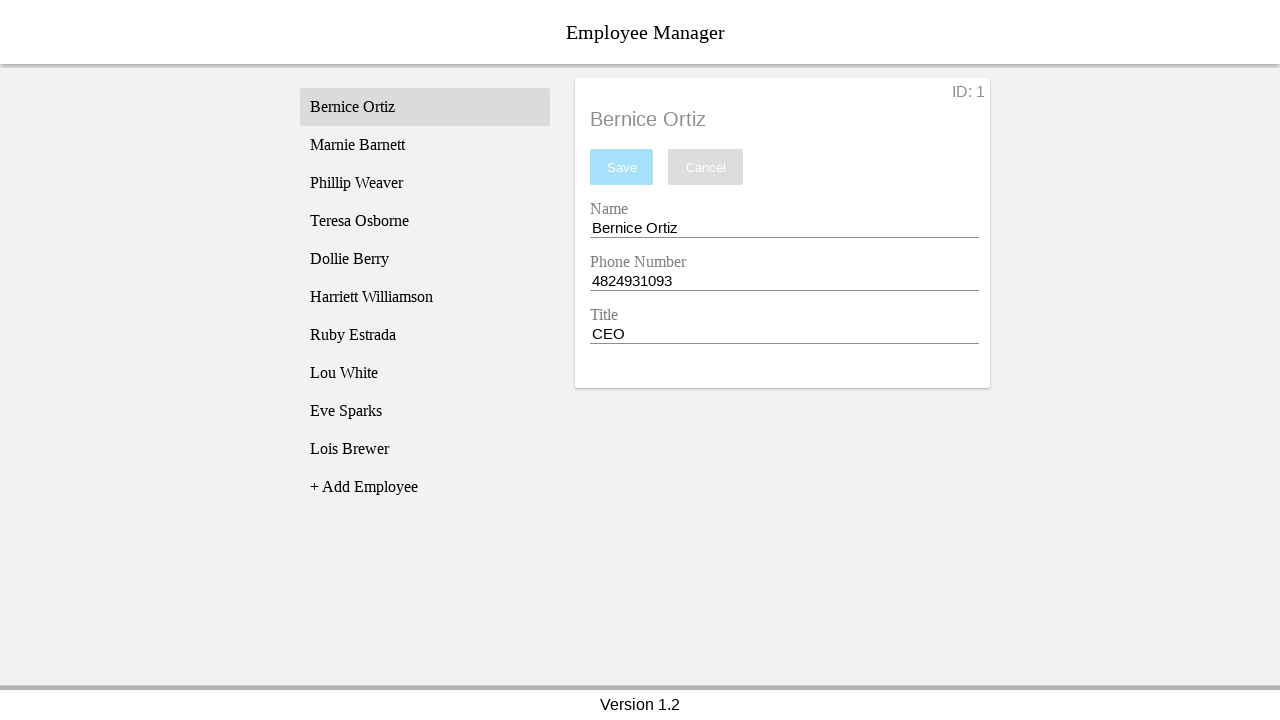

Name input field is now visible
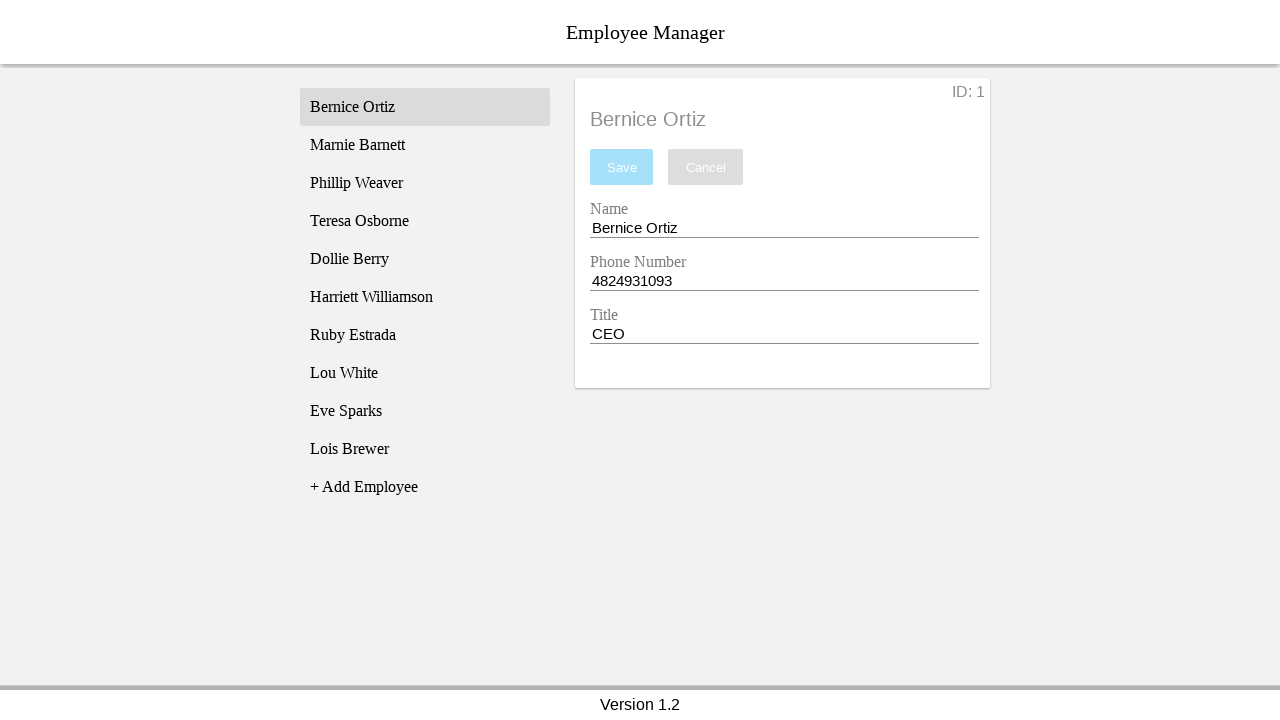

Filled name field with 'Test Name' on [name='nameEntry']
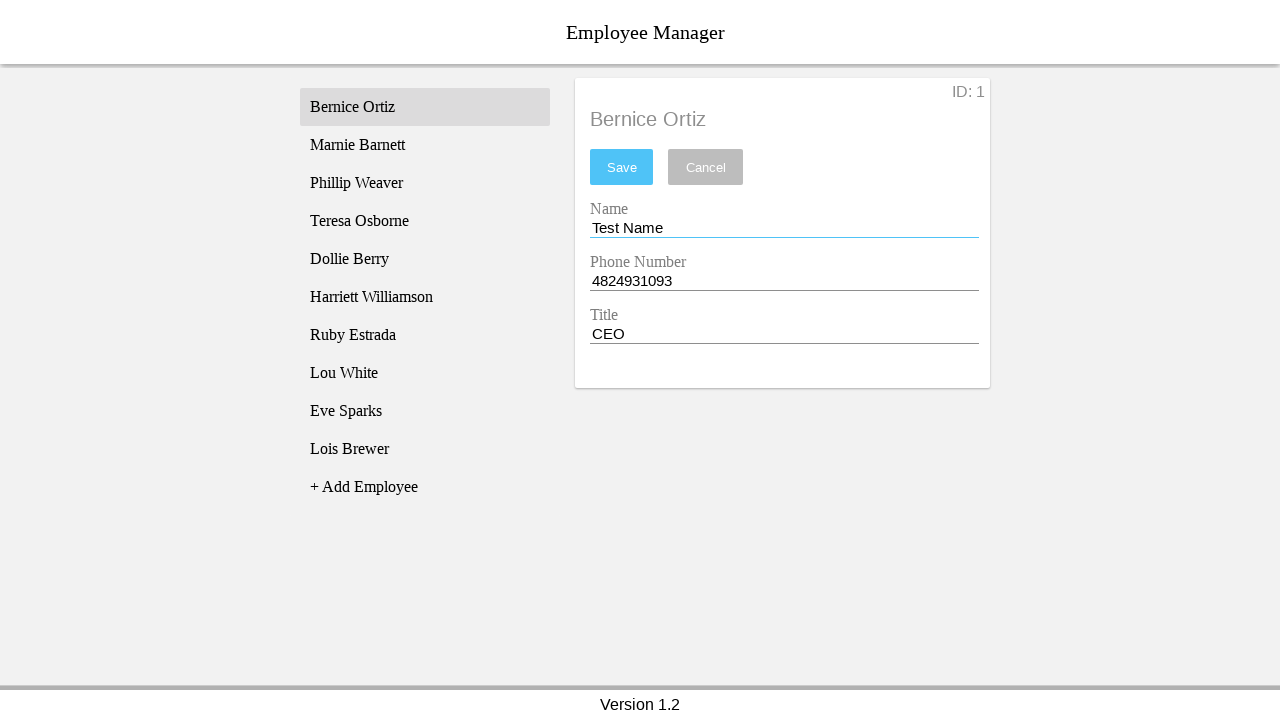

Clicked on Phillip Weaver employee at (425, 183) on [name='employee3']
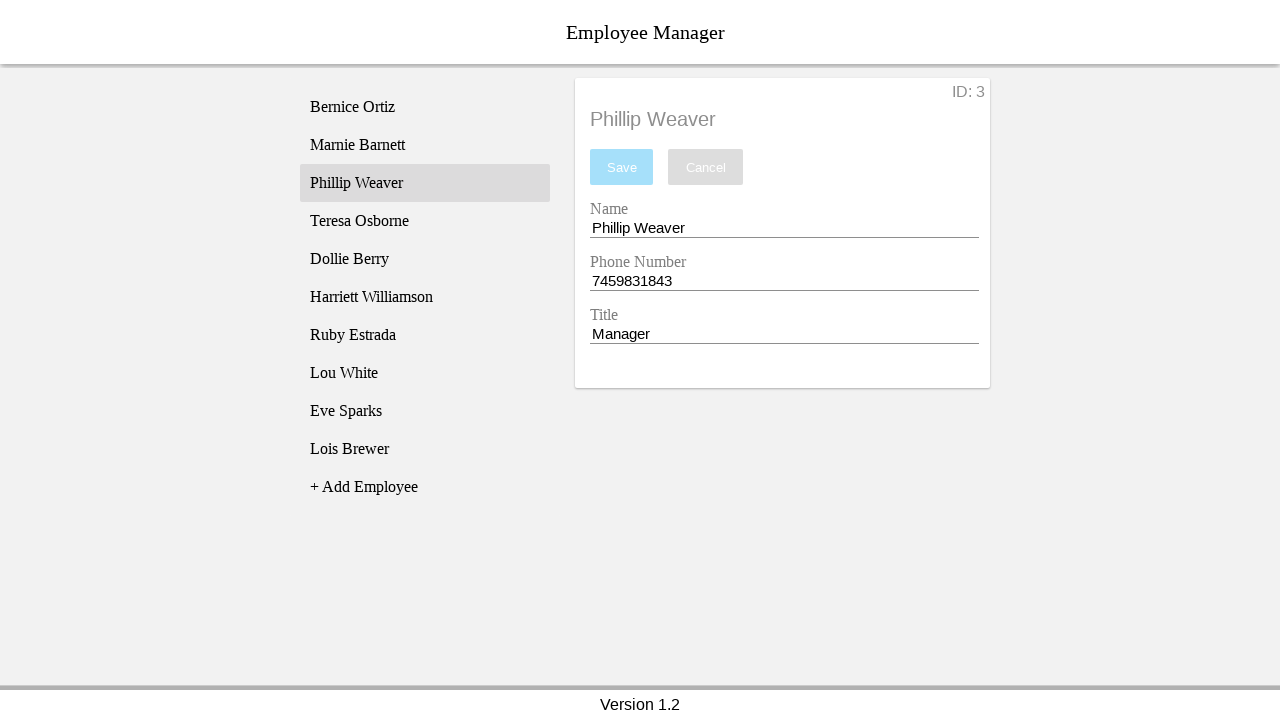

Phillip Weaver's name is now displayed
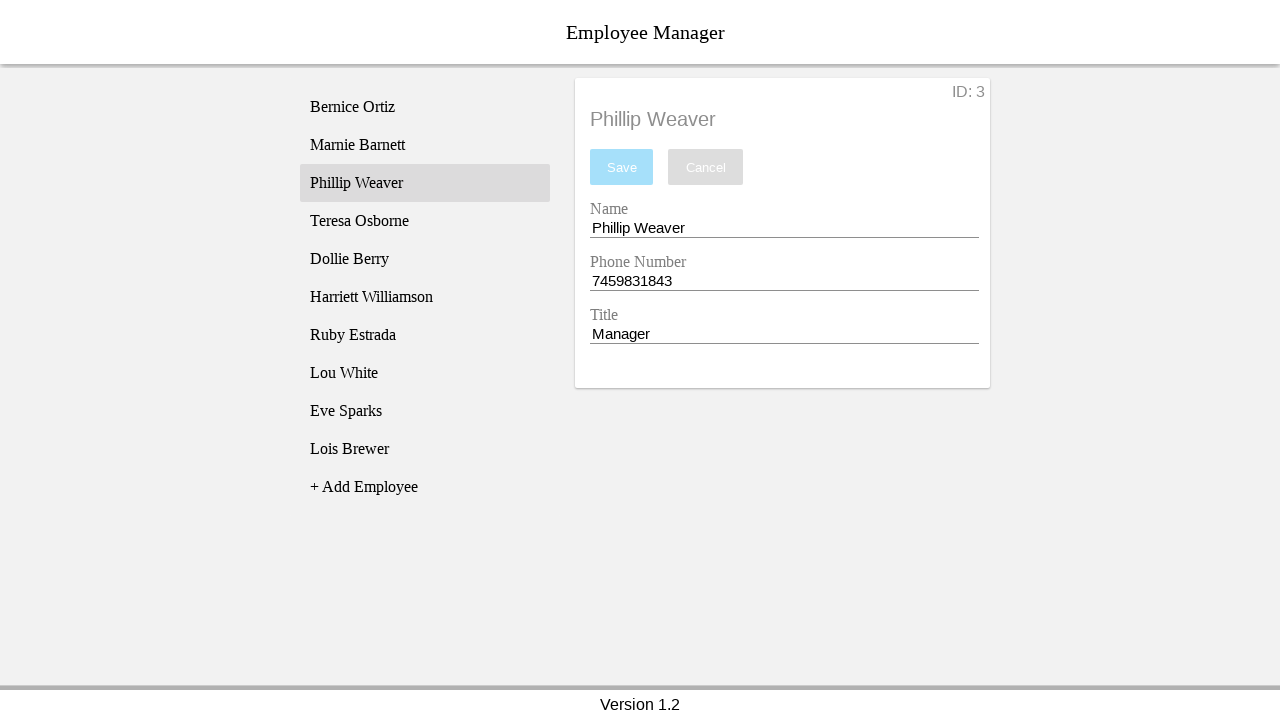

Clicked back on Bernice Ortiz employee at (425, 107) on [name='employee1']
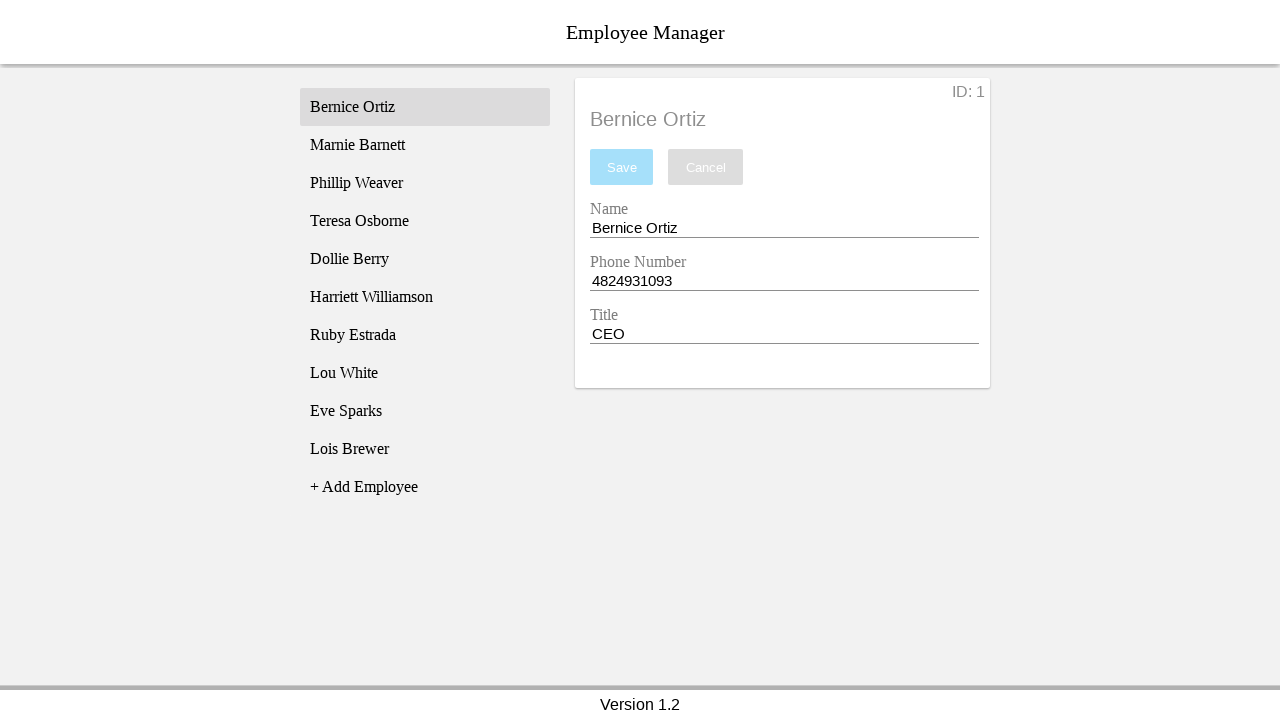

Bernice Ortiz's name is now displayed
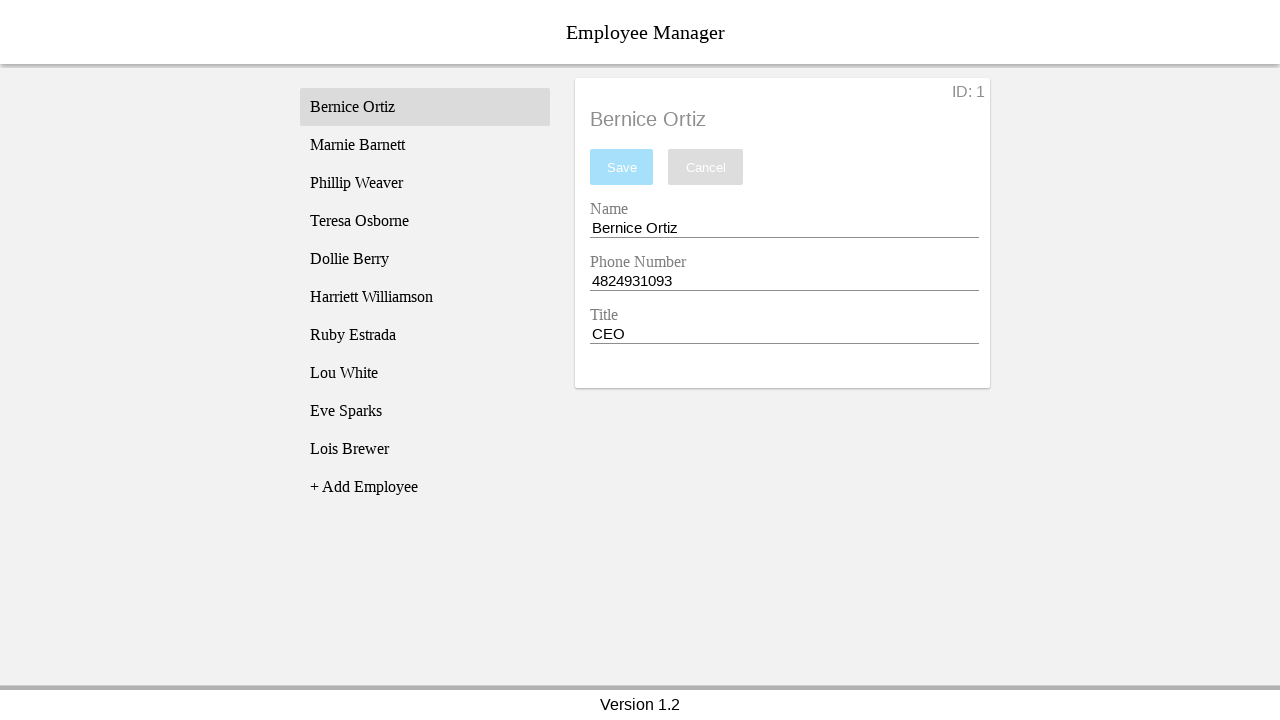

Verified that unsaved change did not persist - name reverted to 'Bernice Ortiz'
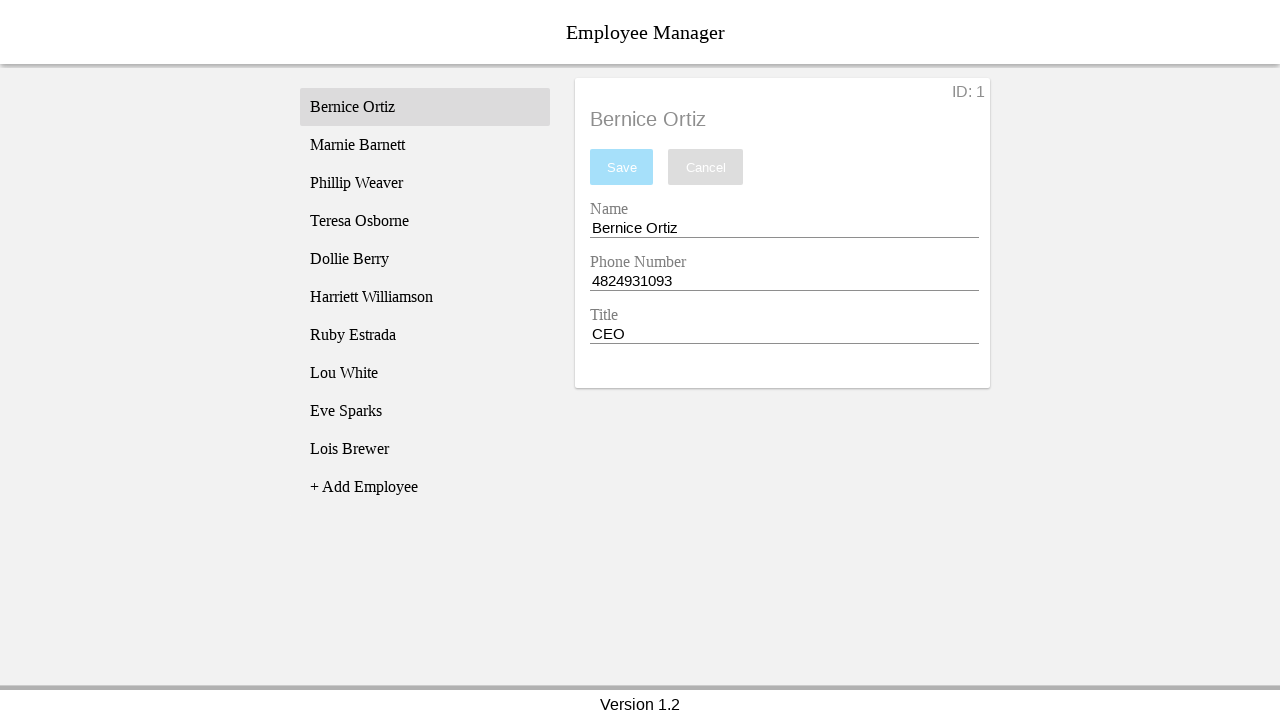

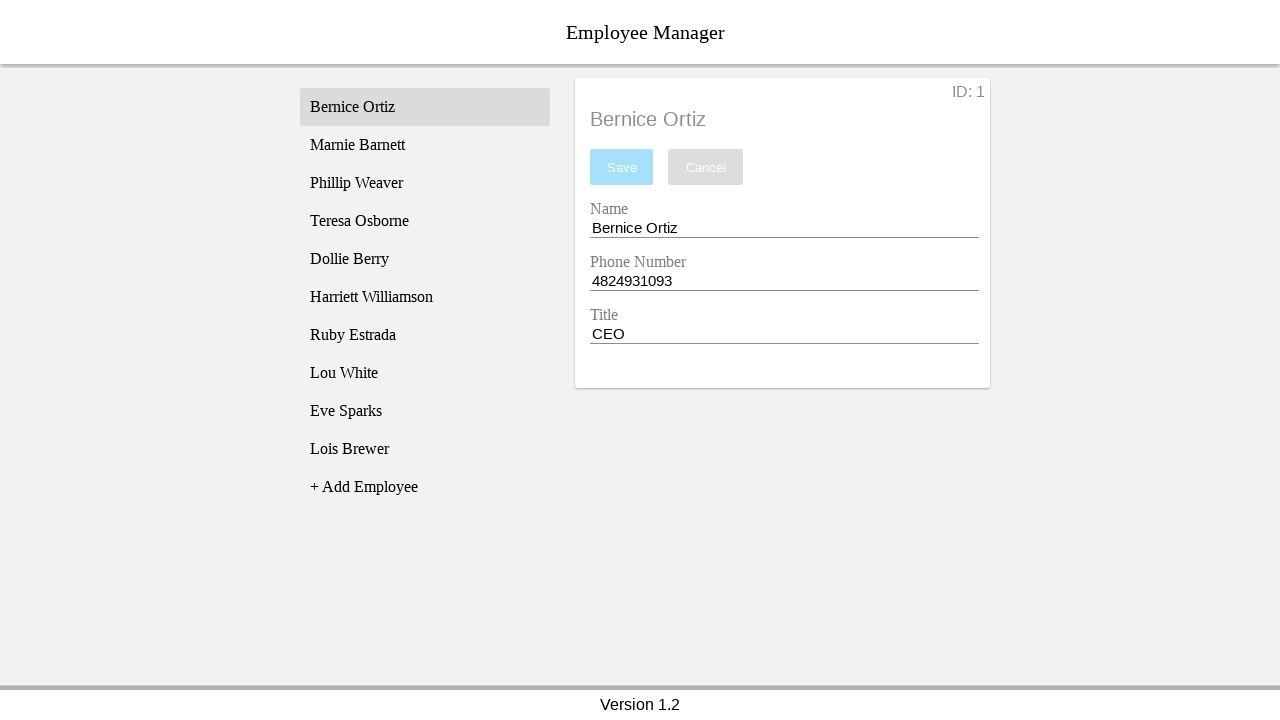